Tests the Python.org website search functionality by entering "pycon" in the search box and verifying results are returned

Starting URL: http://www.python.org

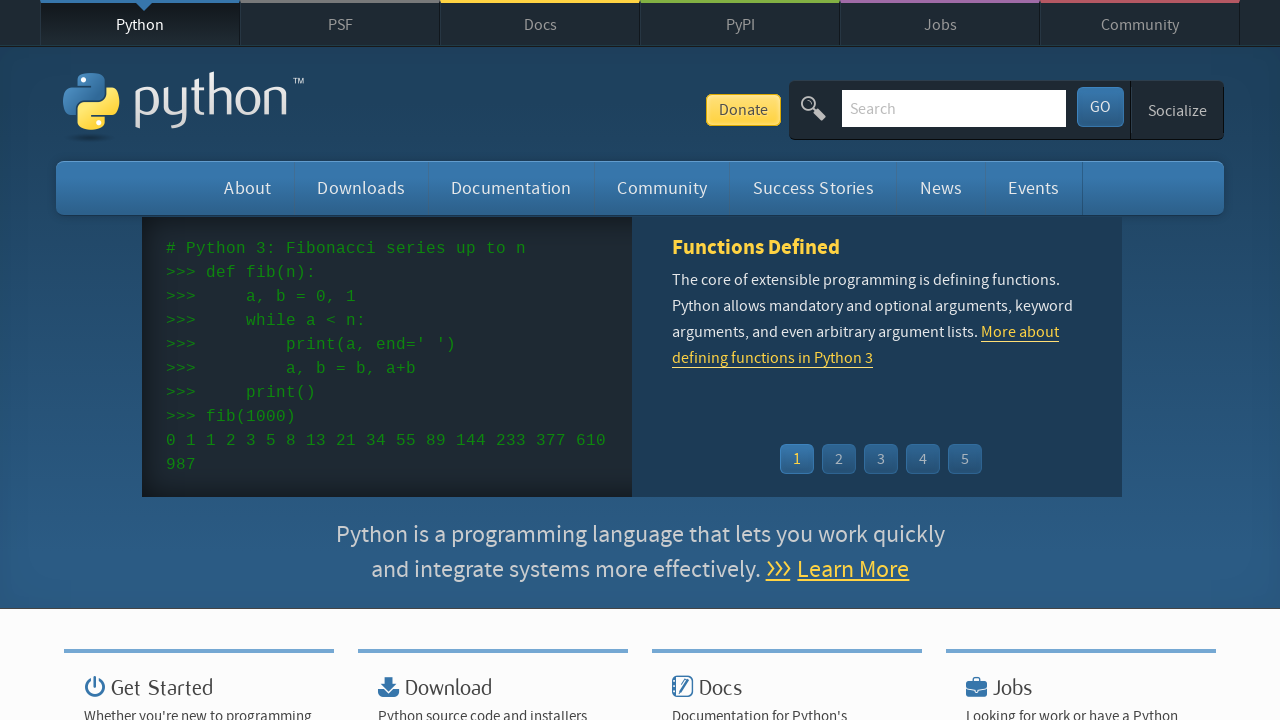

Verified 'Python' is in the page title
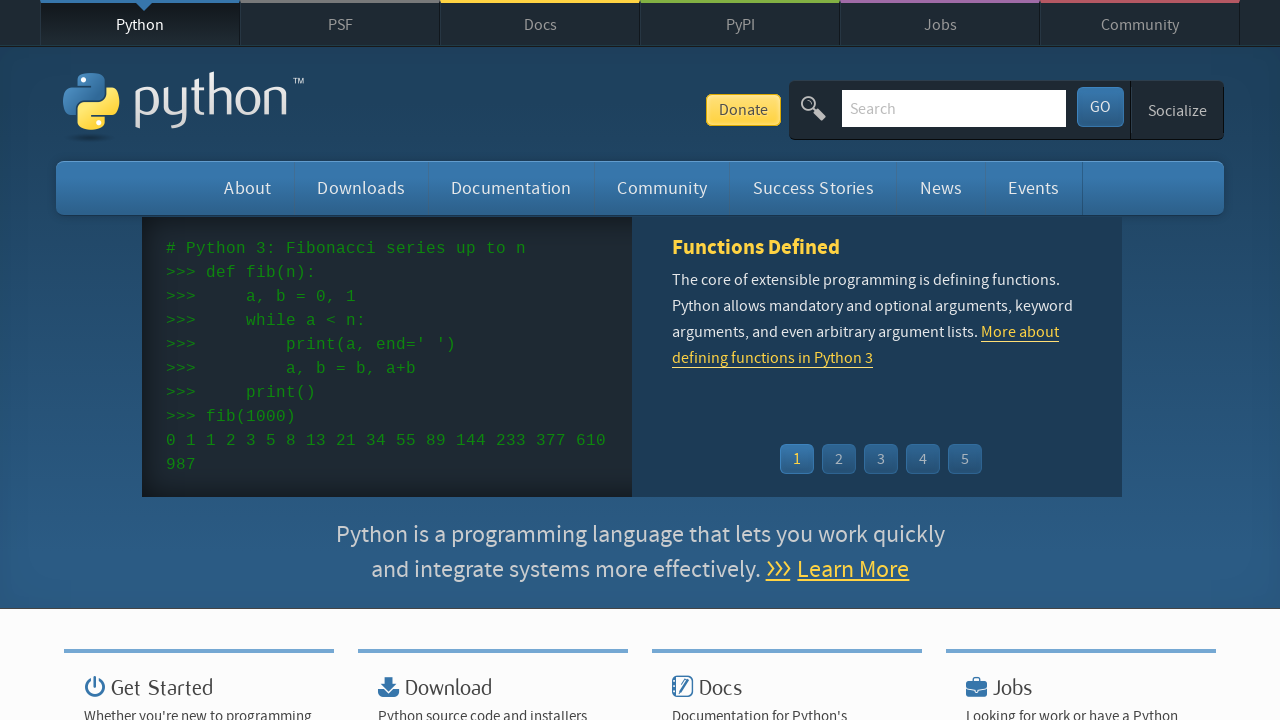

Filled search box with 'pycon' on input[name='q']
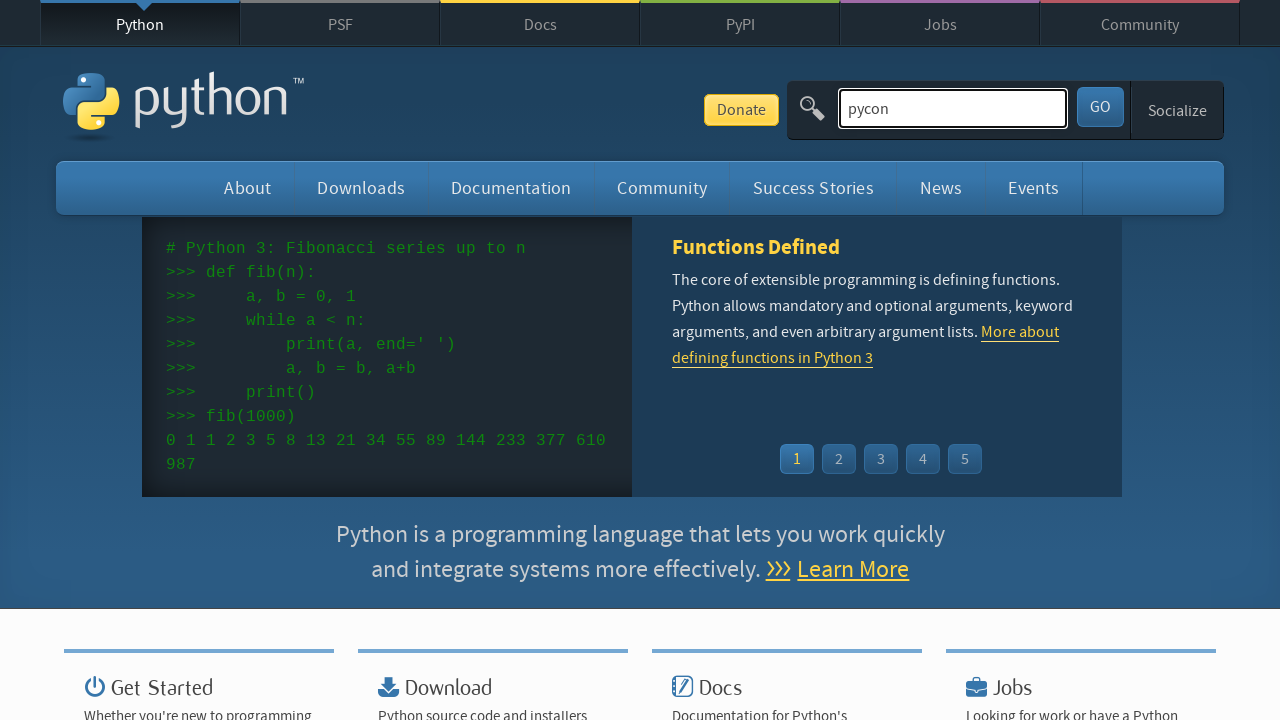

Pressed Enter to submit search query on input[name='q']
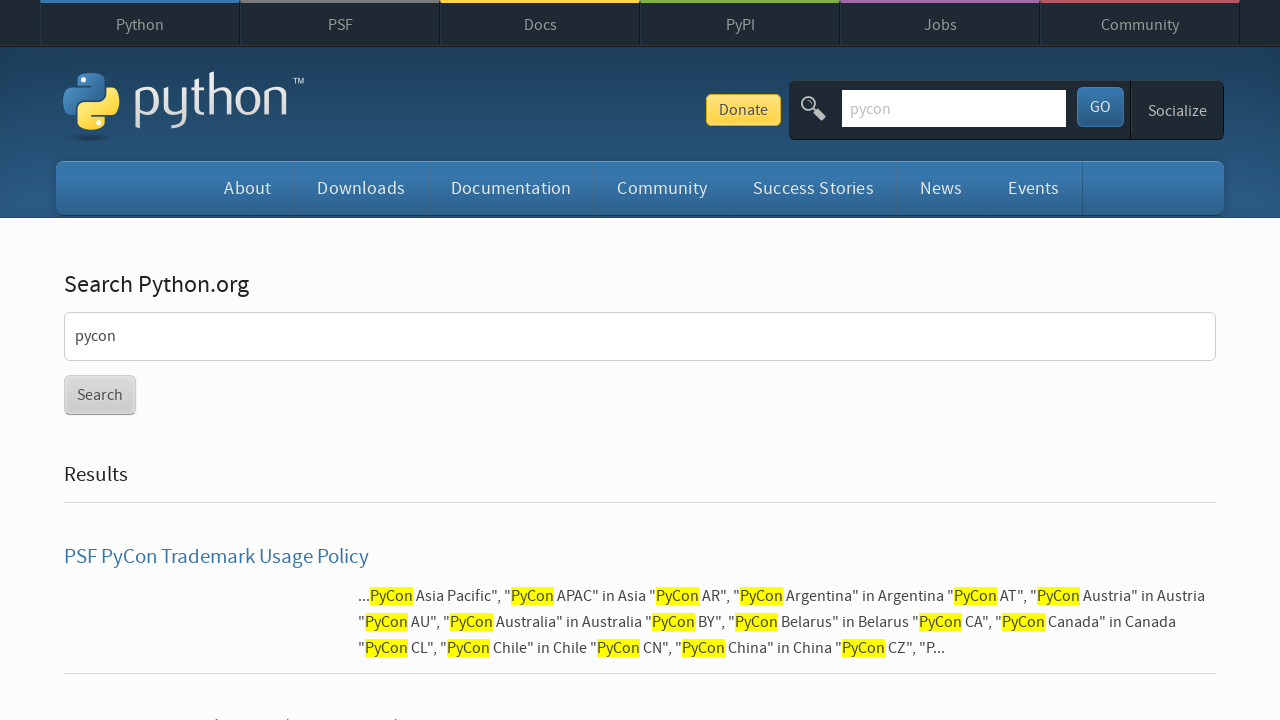

Waited for page to reach networkidle state
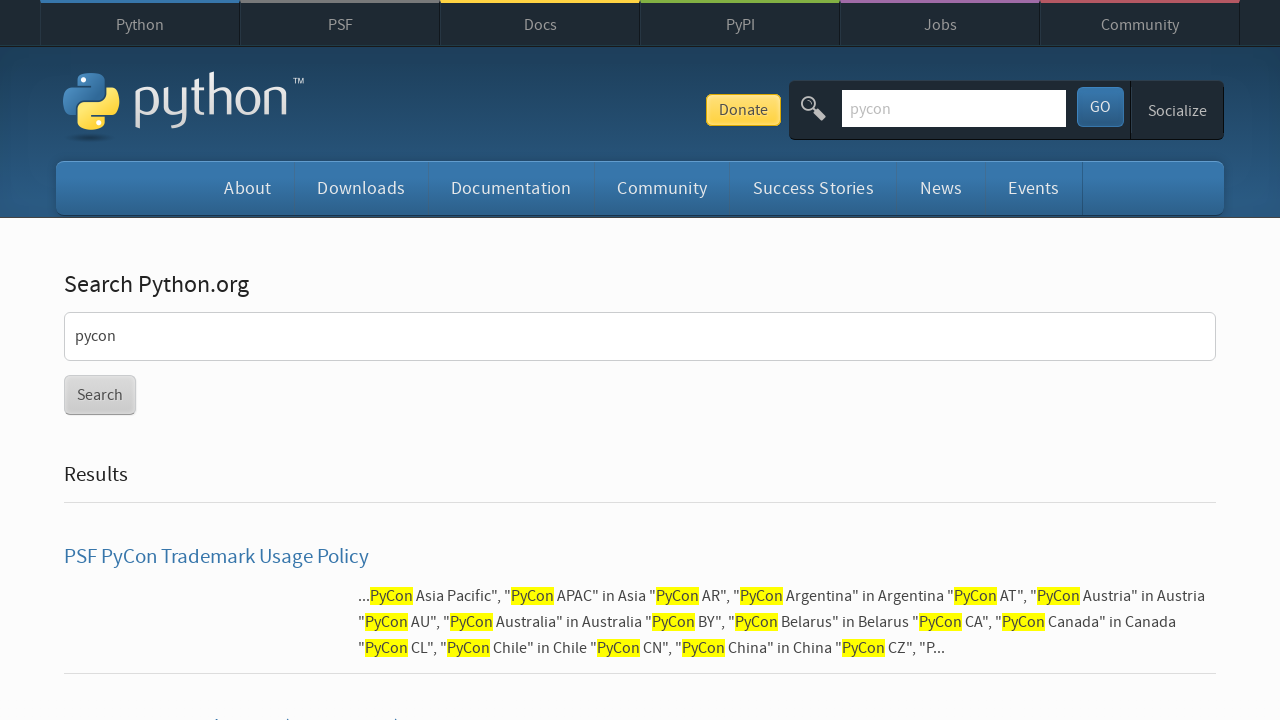

Verified search results were returned (no 'No results found' message)
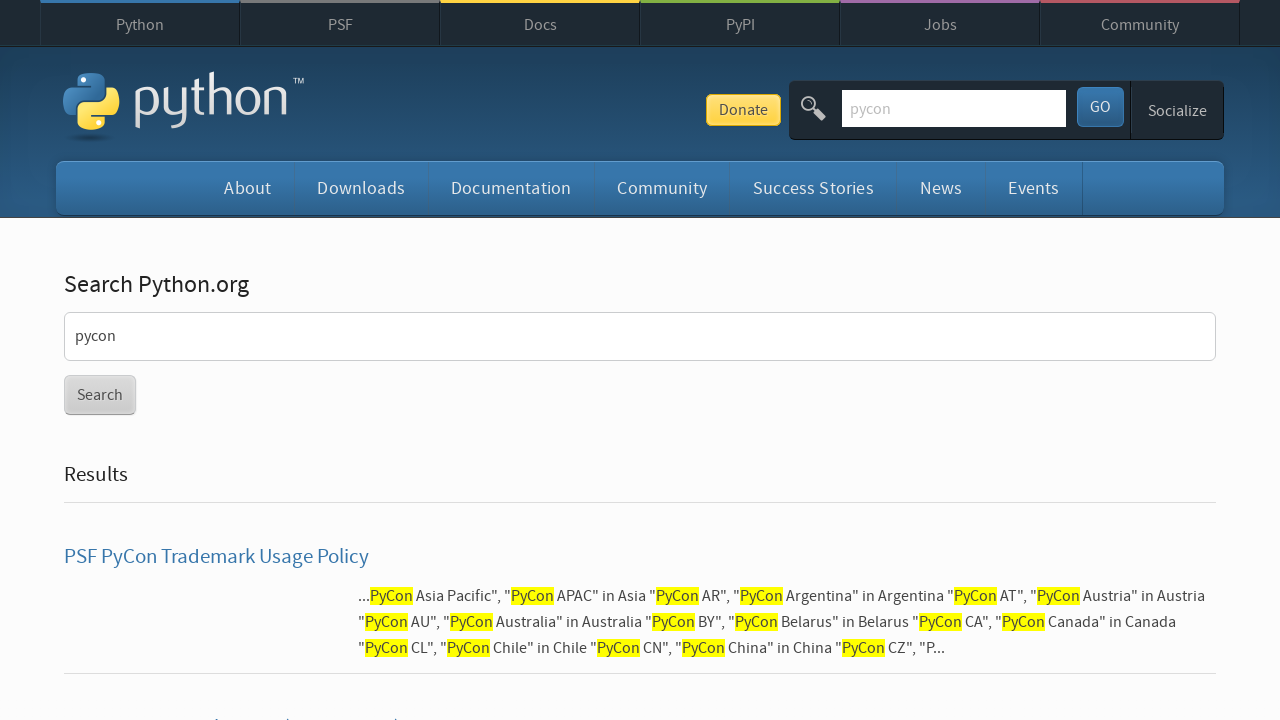

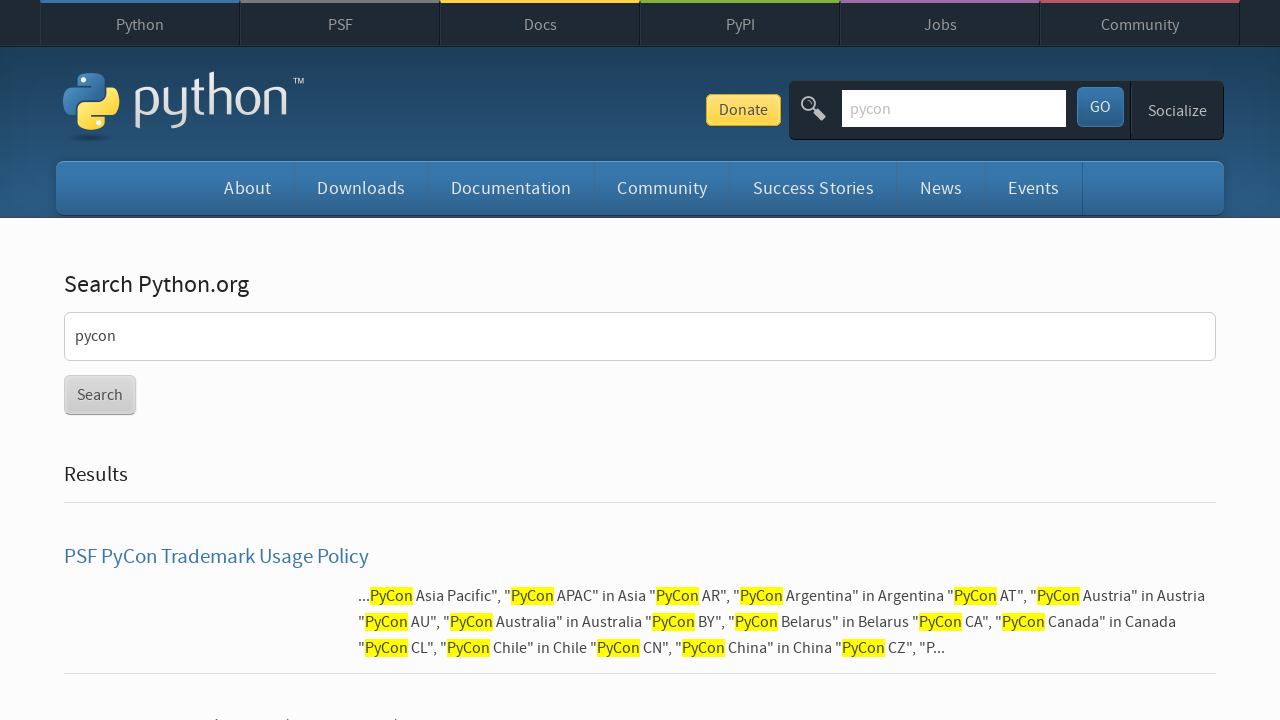